Tests USPS website navigation by hovering over Quick Tools menu and clicking on Track a Package option, then scrolling down the page

Starting URL: https://www.usps.com/

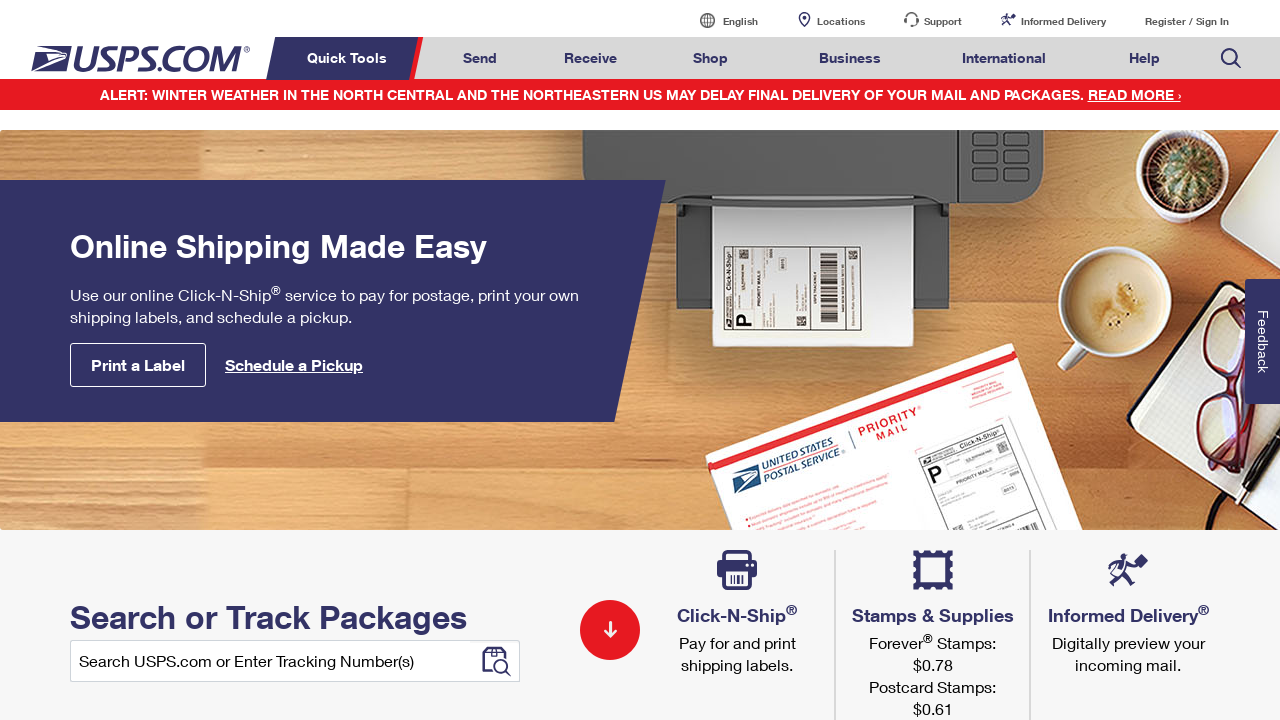

Hovered over Quick Tools menu at (350, 58) on xpath=//*[text() = 'Quick Tools']
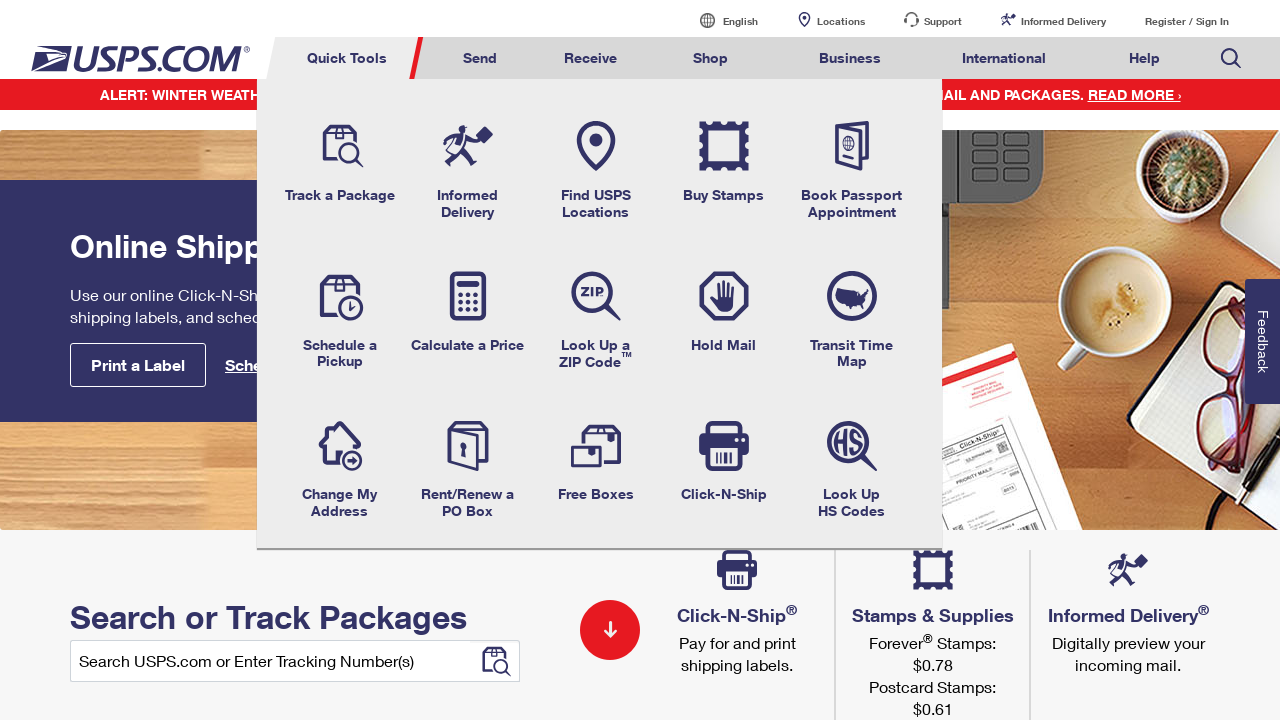

Clicked on Track a Package option at (340, 204) on xpath=//*[text() = 'Track a Package']
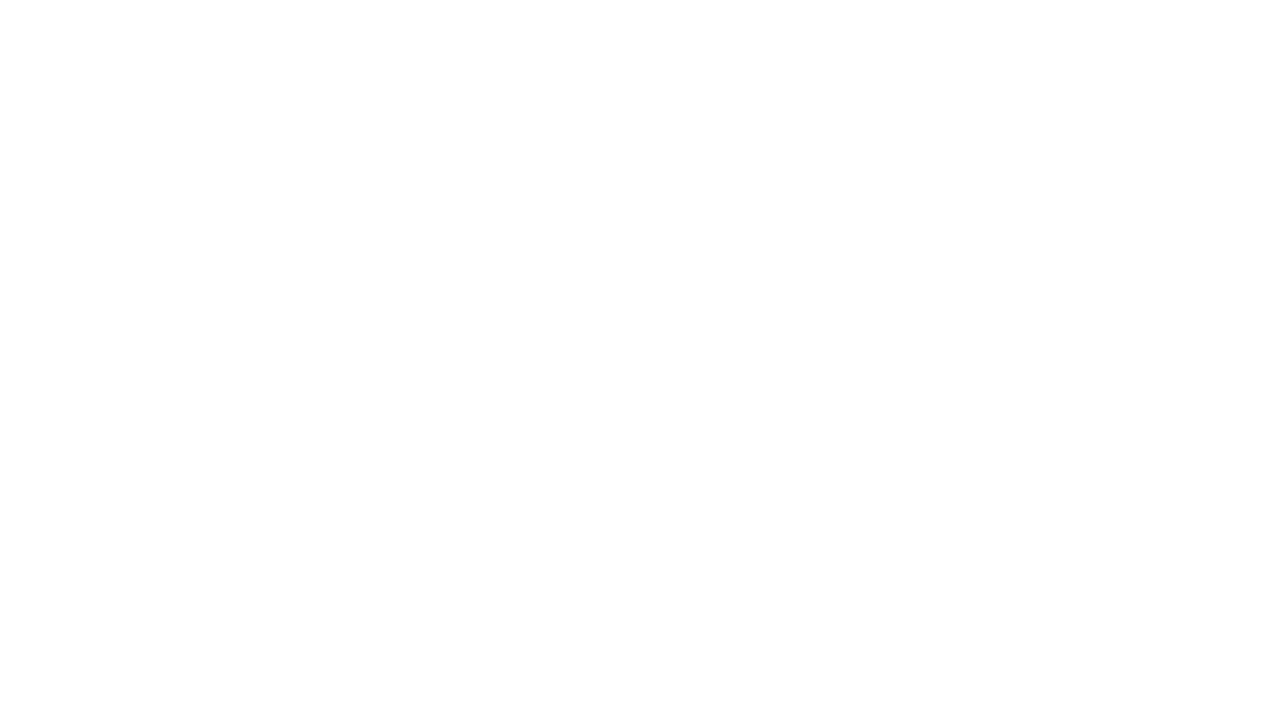

Scrolled down the page using mouse wheel
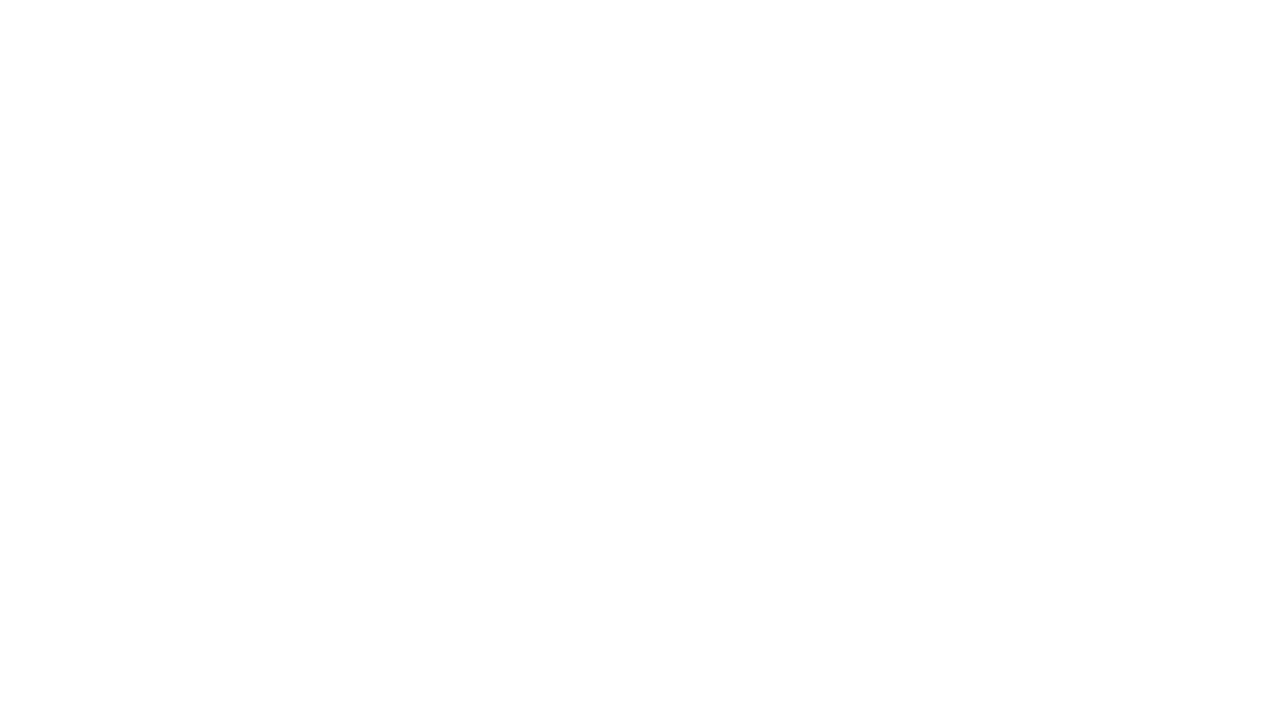

Waited for page to settle after scrolling
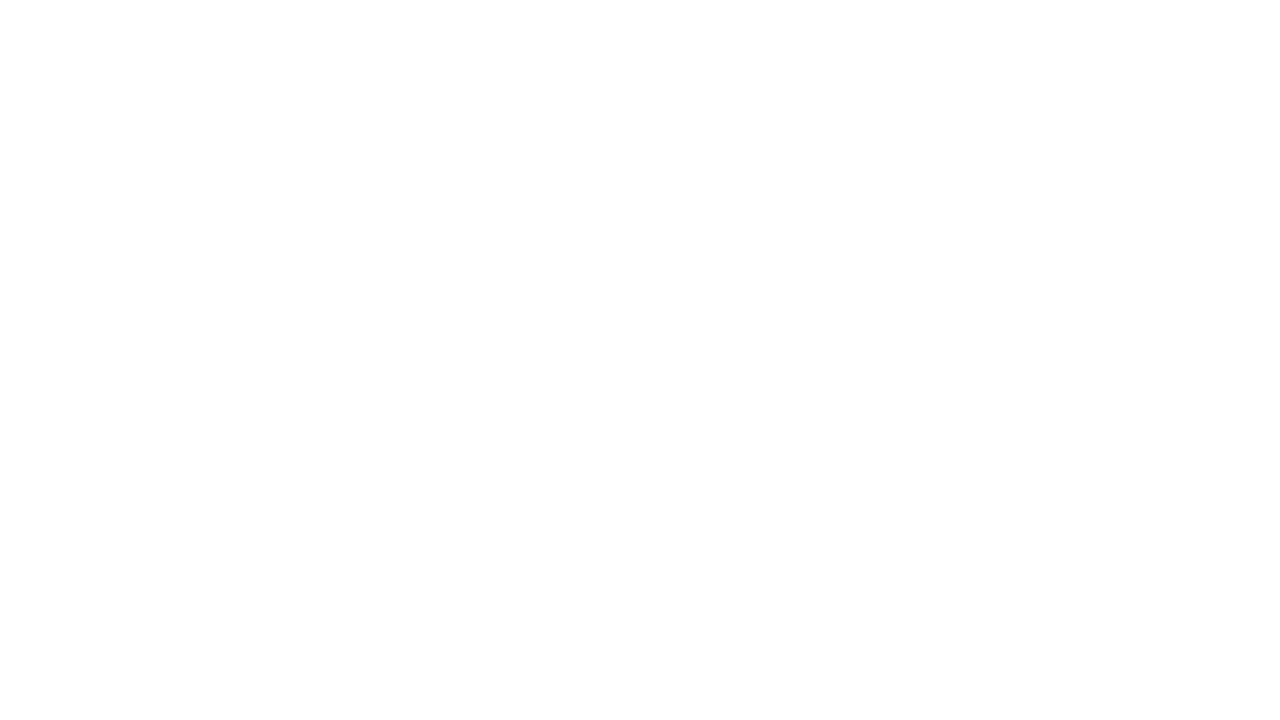

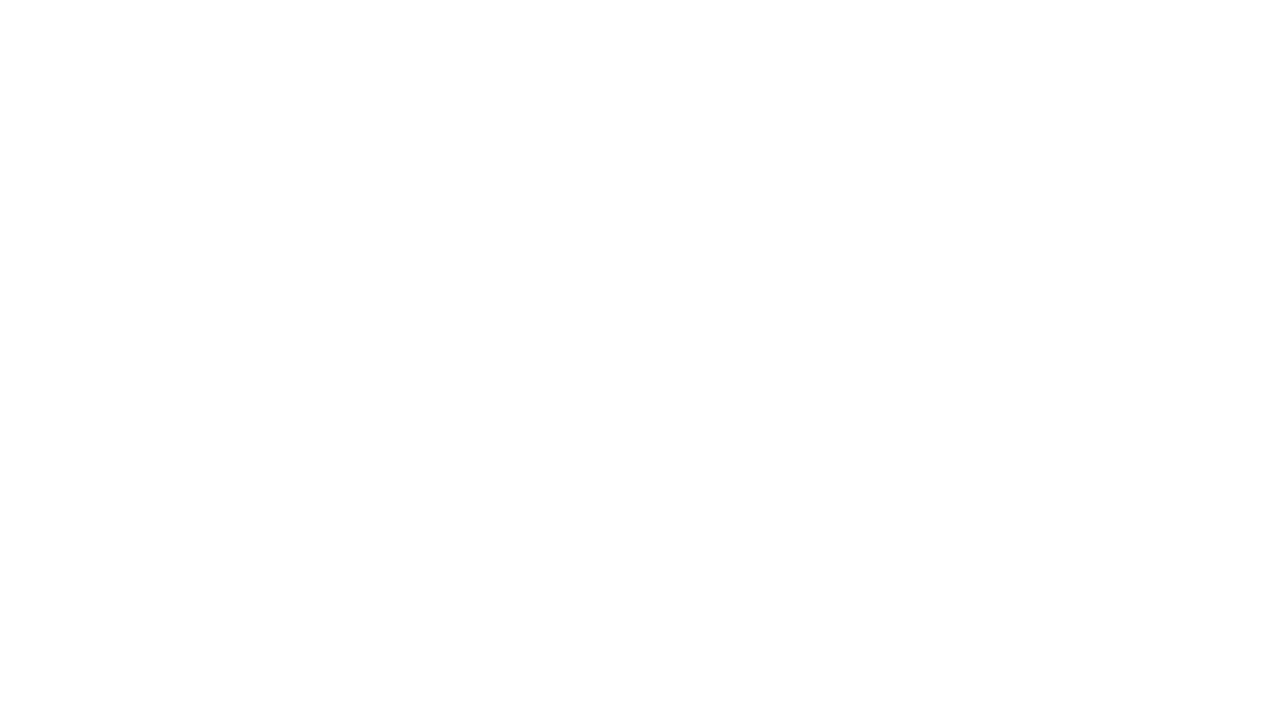